Tests that entering an invalid character in the first number field produces an appropriate error message when calculating.

Starting URL: https://testsheepnz.github.io/BasicCalculator

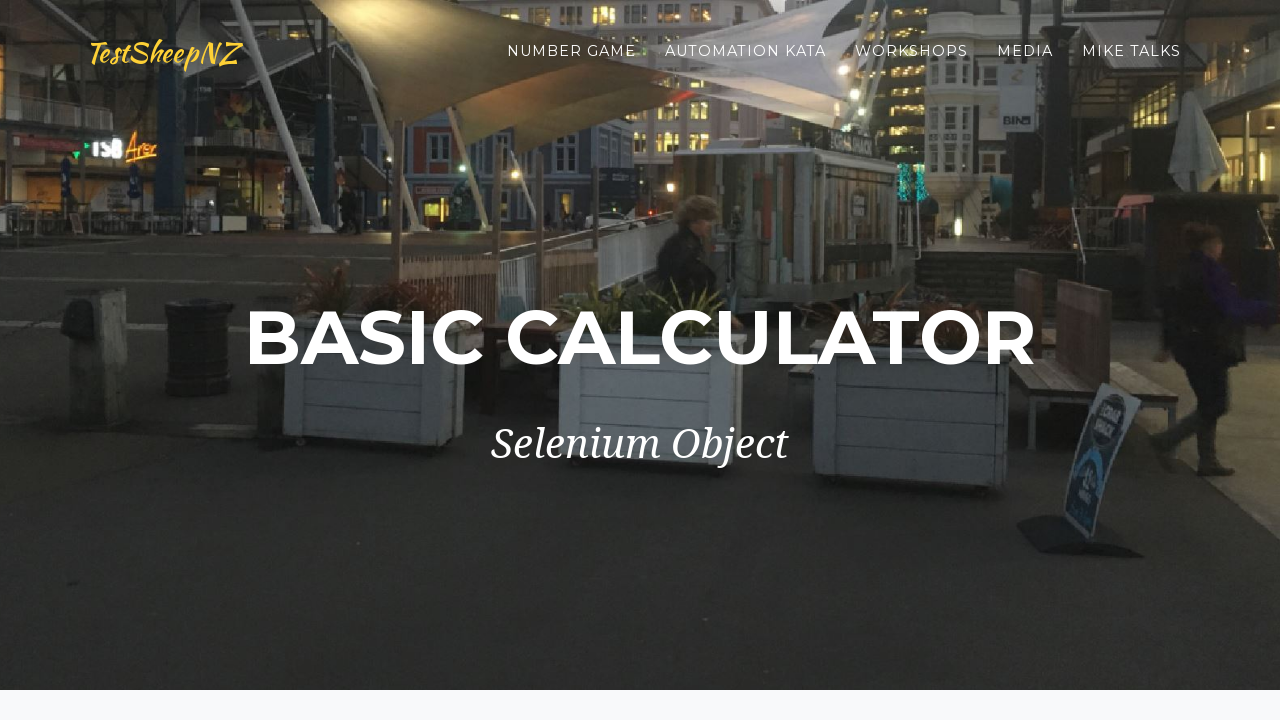

Selected build option 0 on #selectBuild
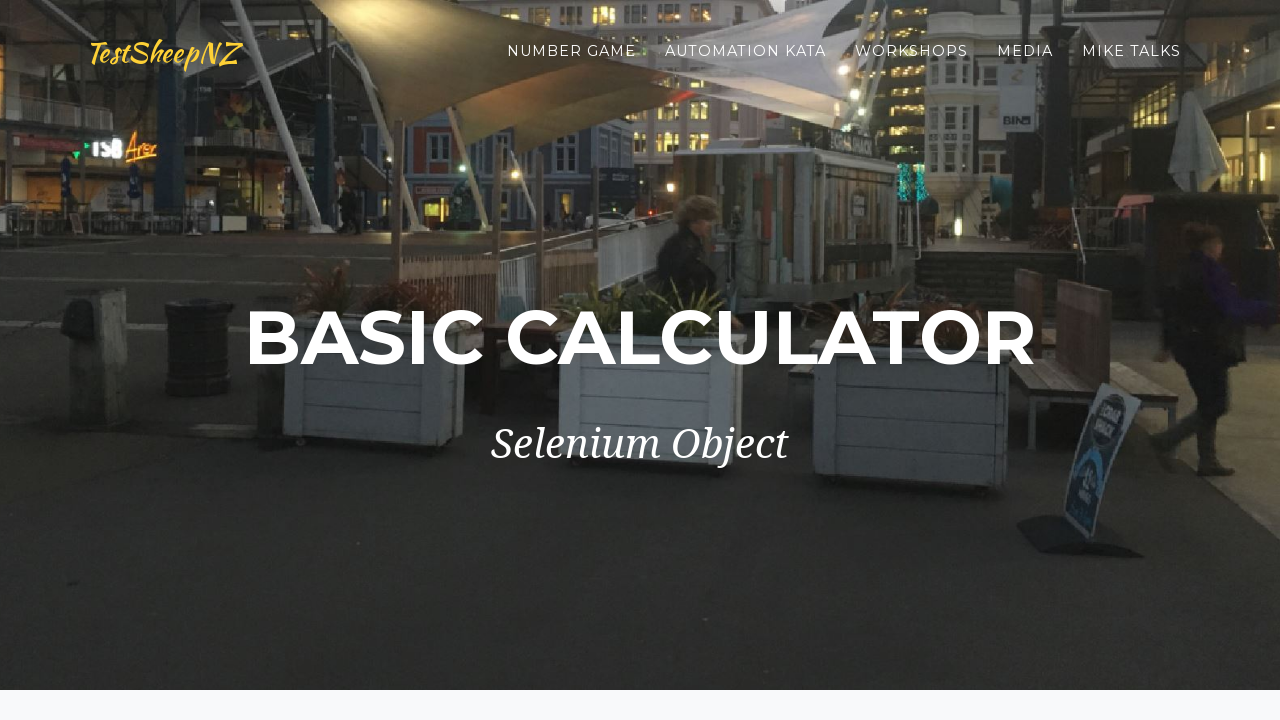

Clicked first number field at (474, 361) on #number1Field
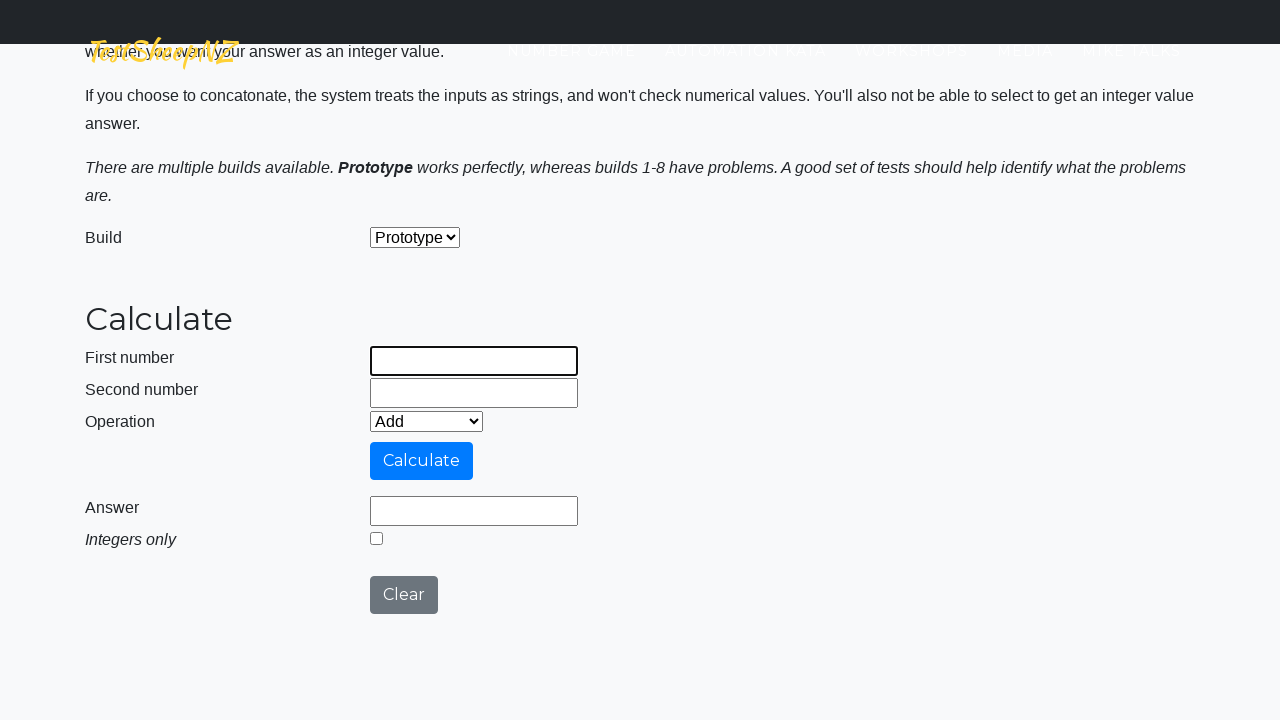

Entered invalid character '@' in first number field on #number1Field
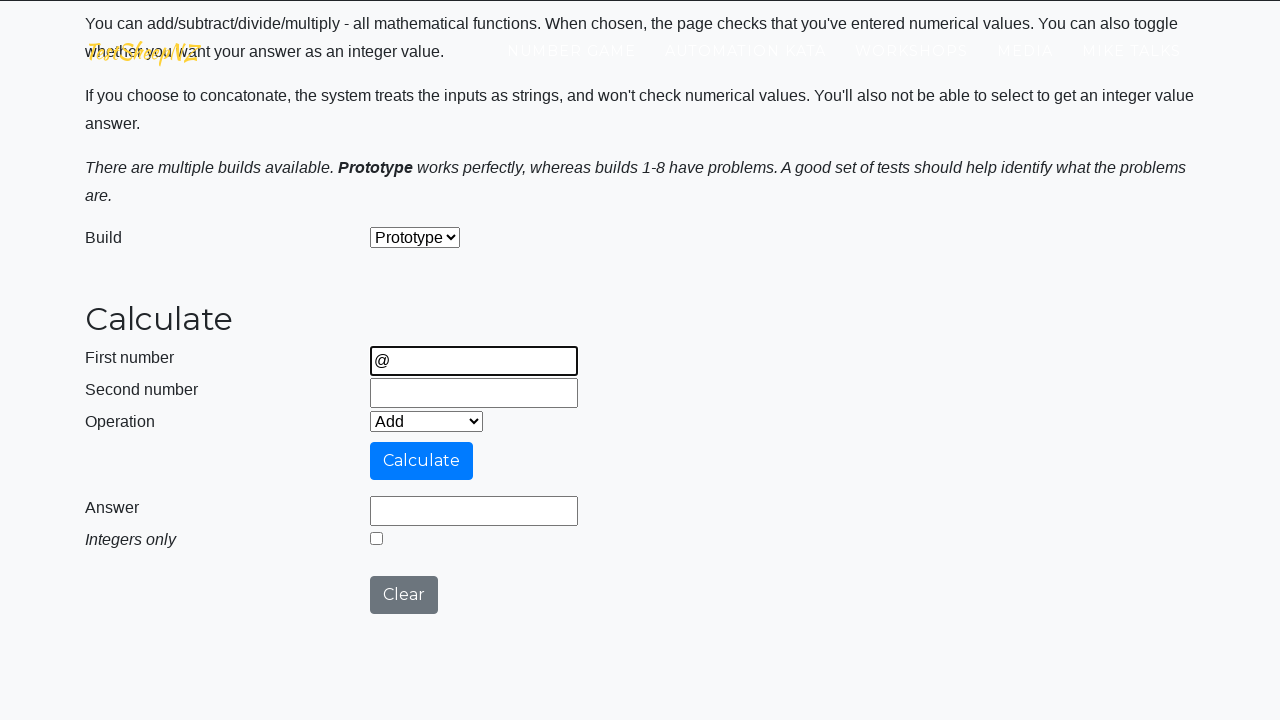

Clicked second number field at (474, 393) on #number2Field
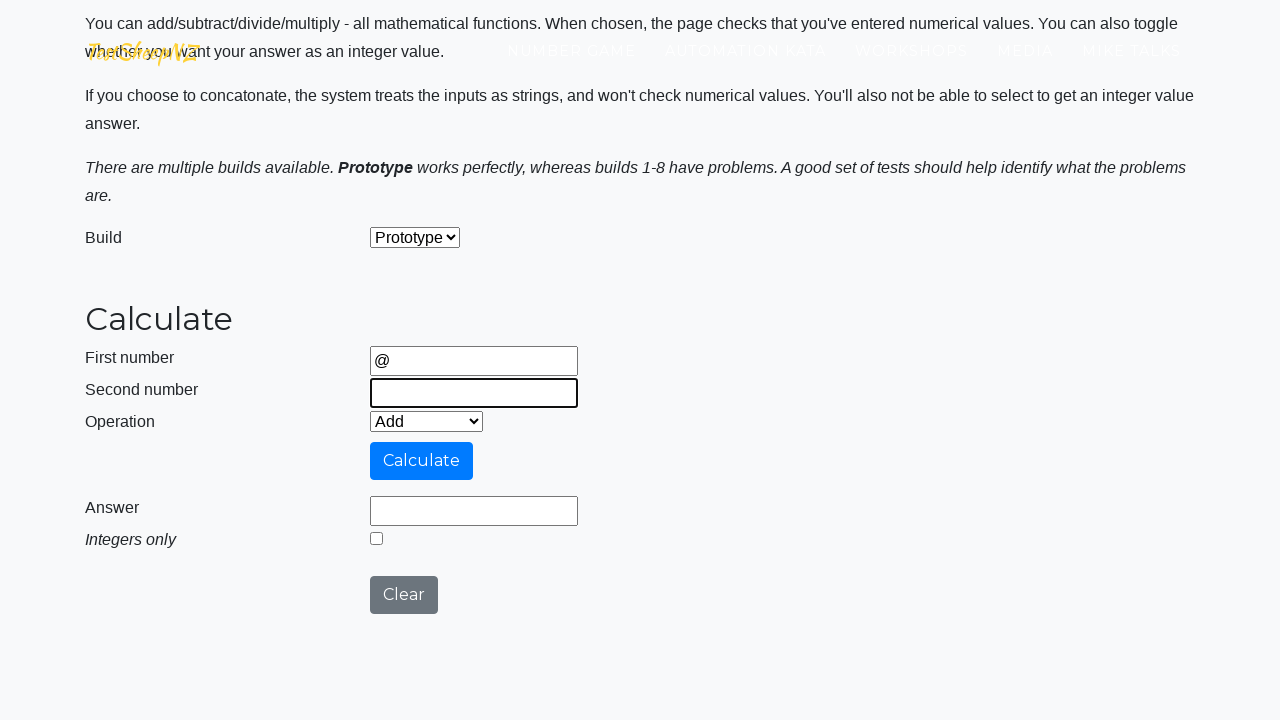

Entered valid number '4' in second number field on #number2Field
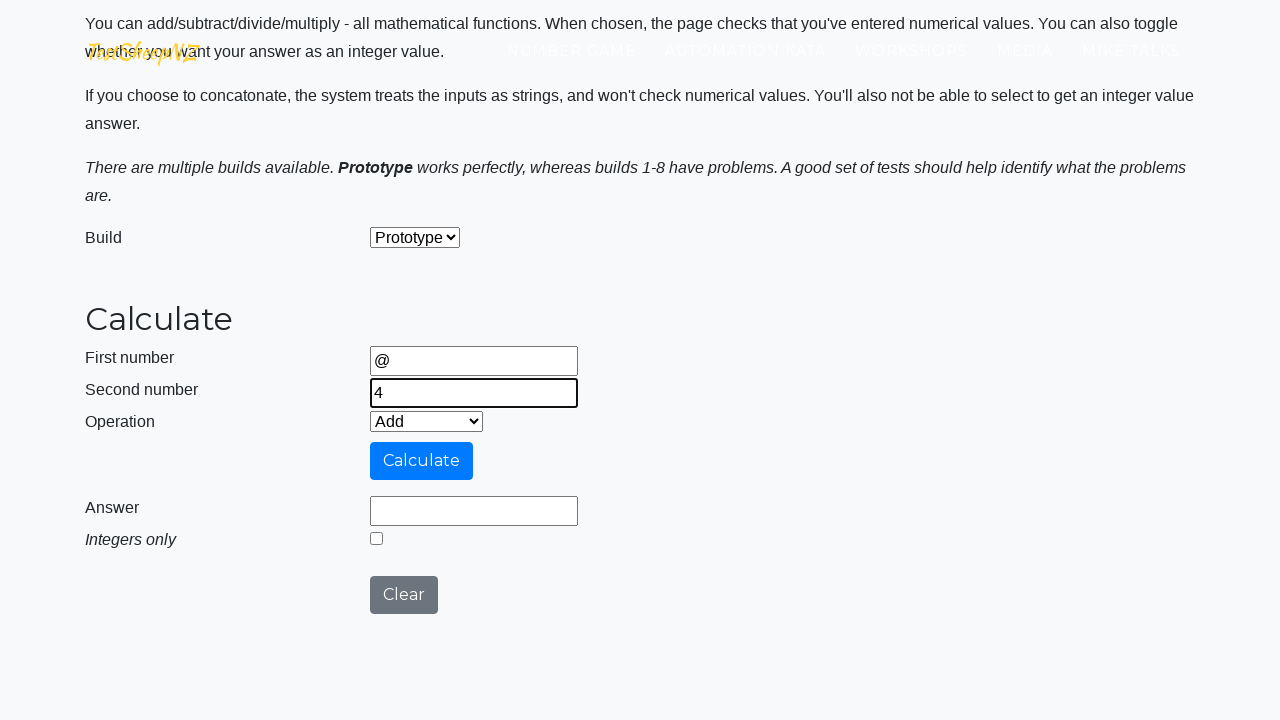

Selected subtract operation on #selectOperationDropdown
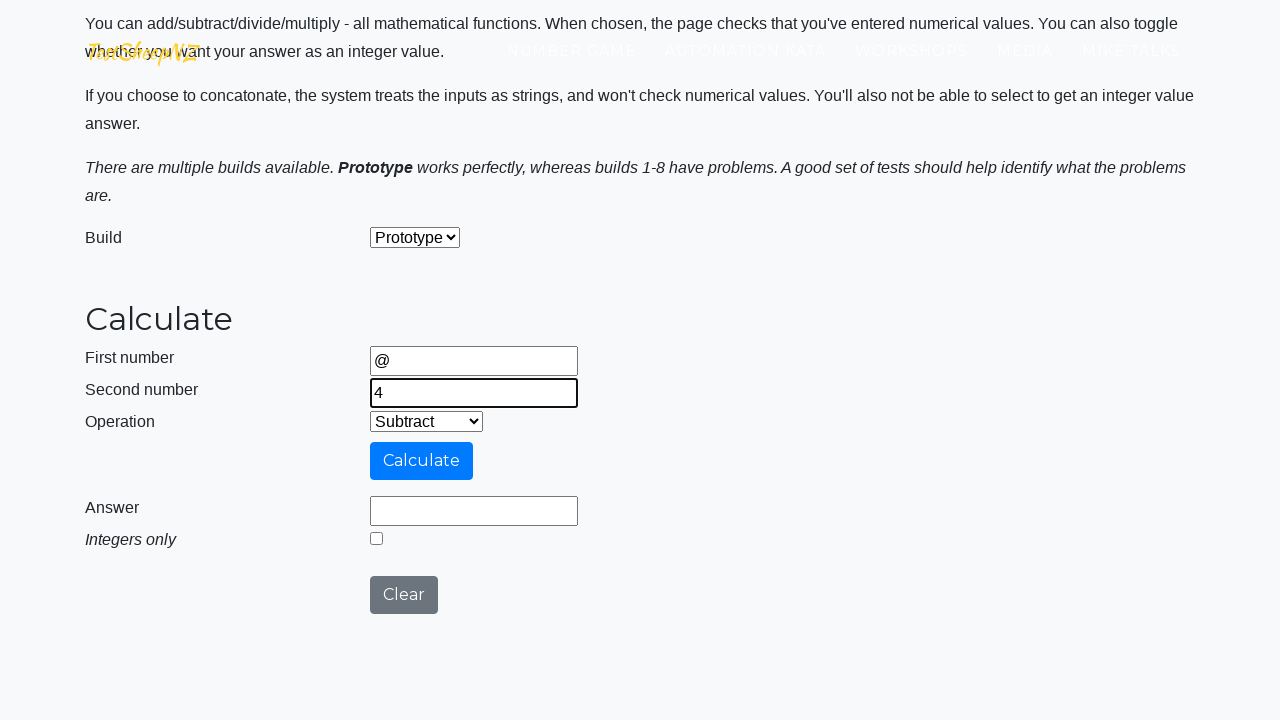

Clicked calculate button at (422, 461) on #calculateButton
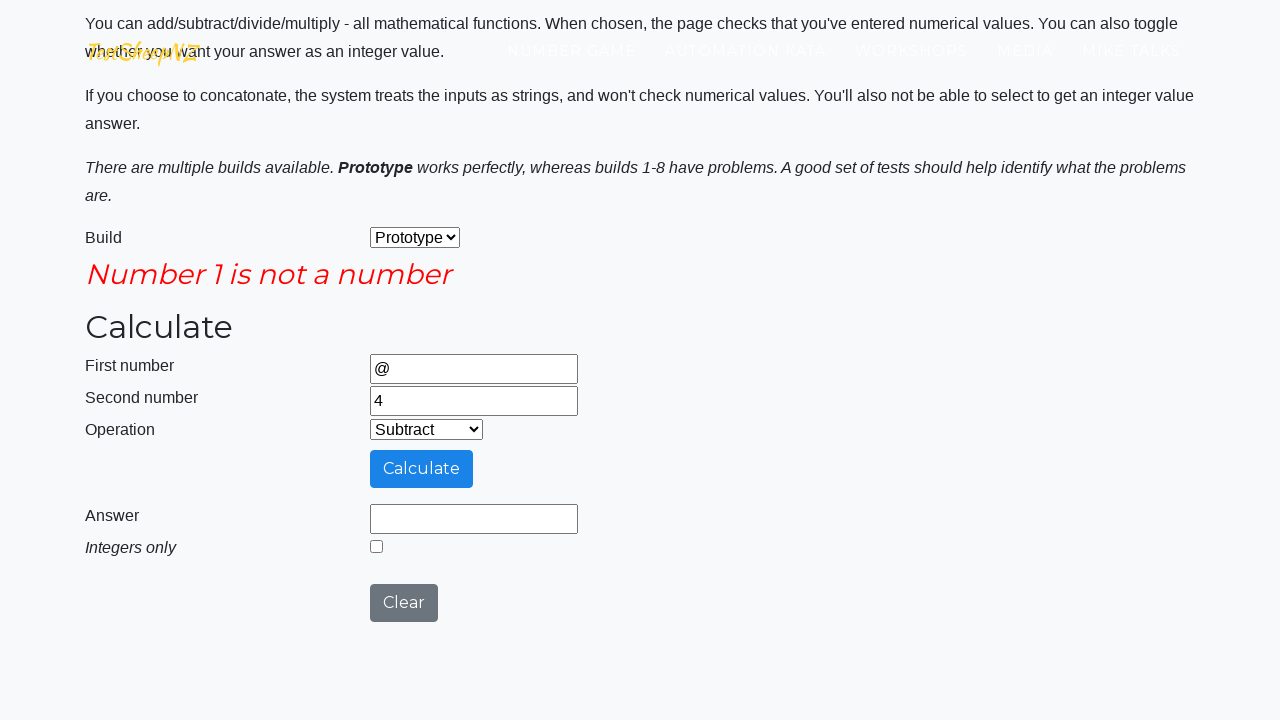

Error message appeared confirming invalid character handling
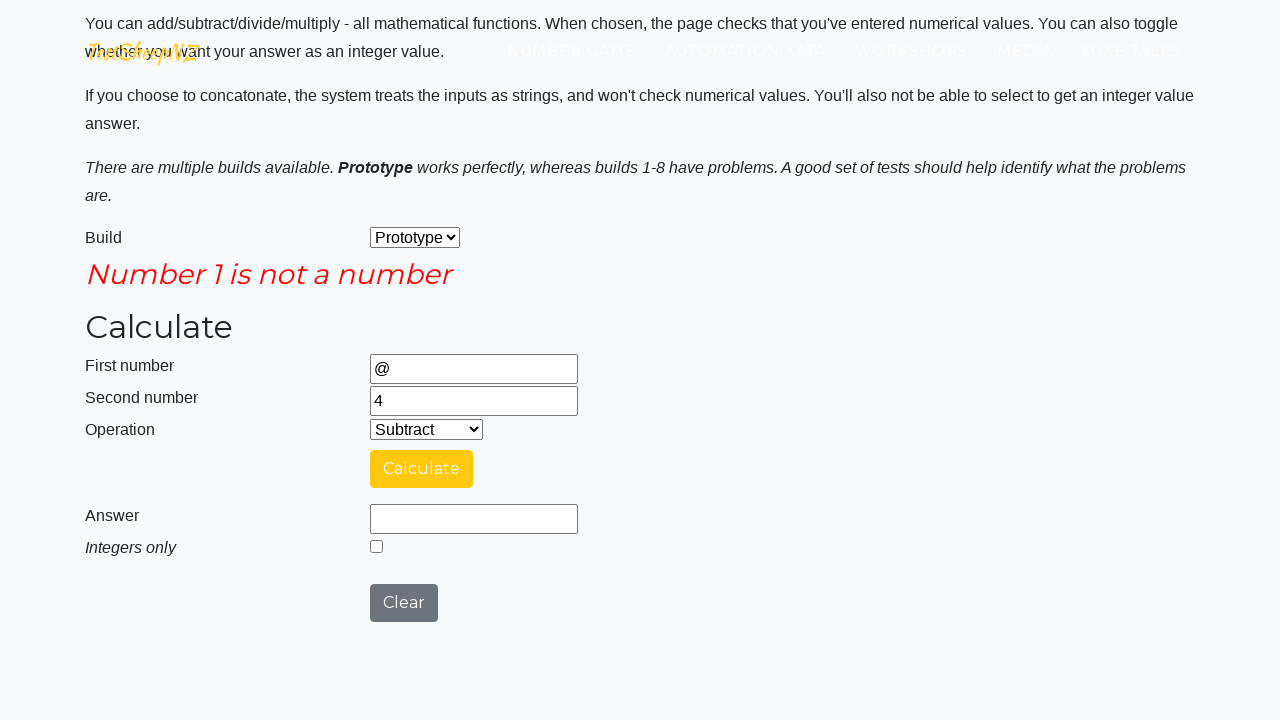

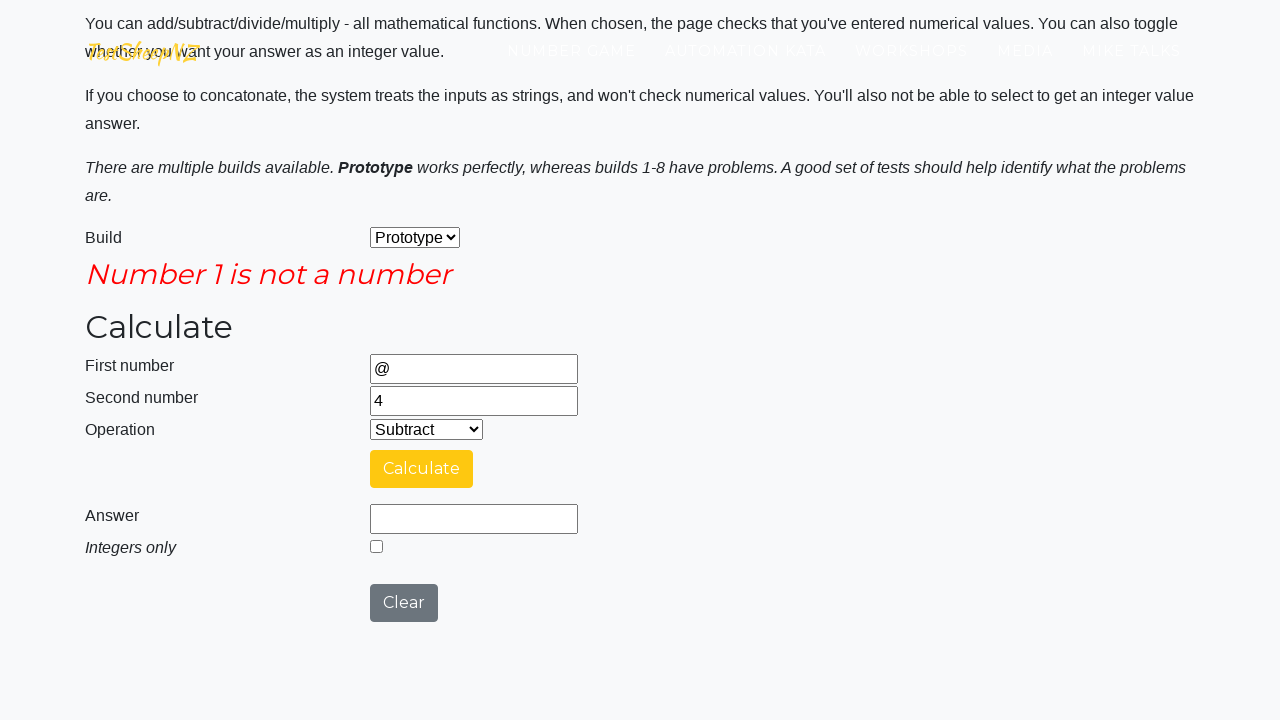